Tests sleep functionality by clicking hidden element and waiting for element to appear

Starting URL: https://dgotlieb.github.io/Selenium/synchronization.html

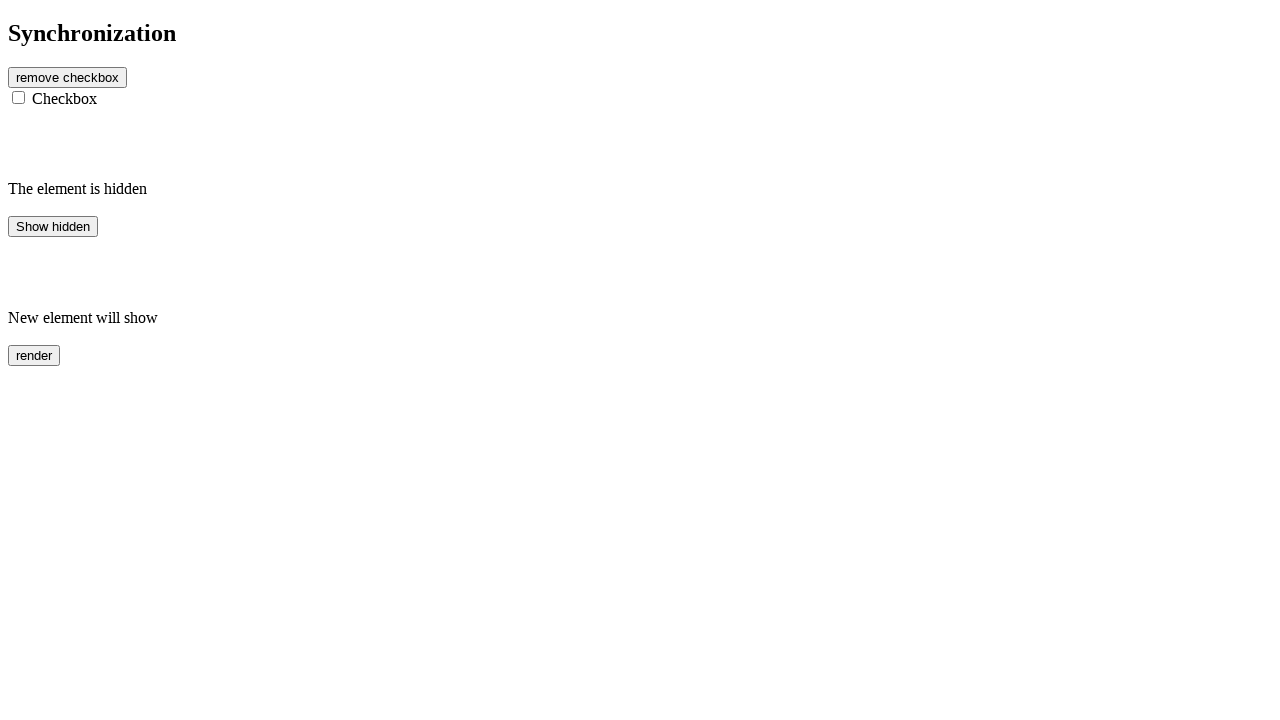

Navigated to synchronization test page
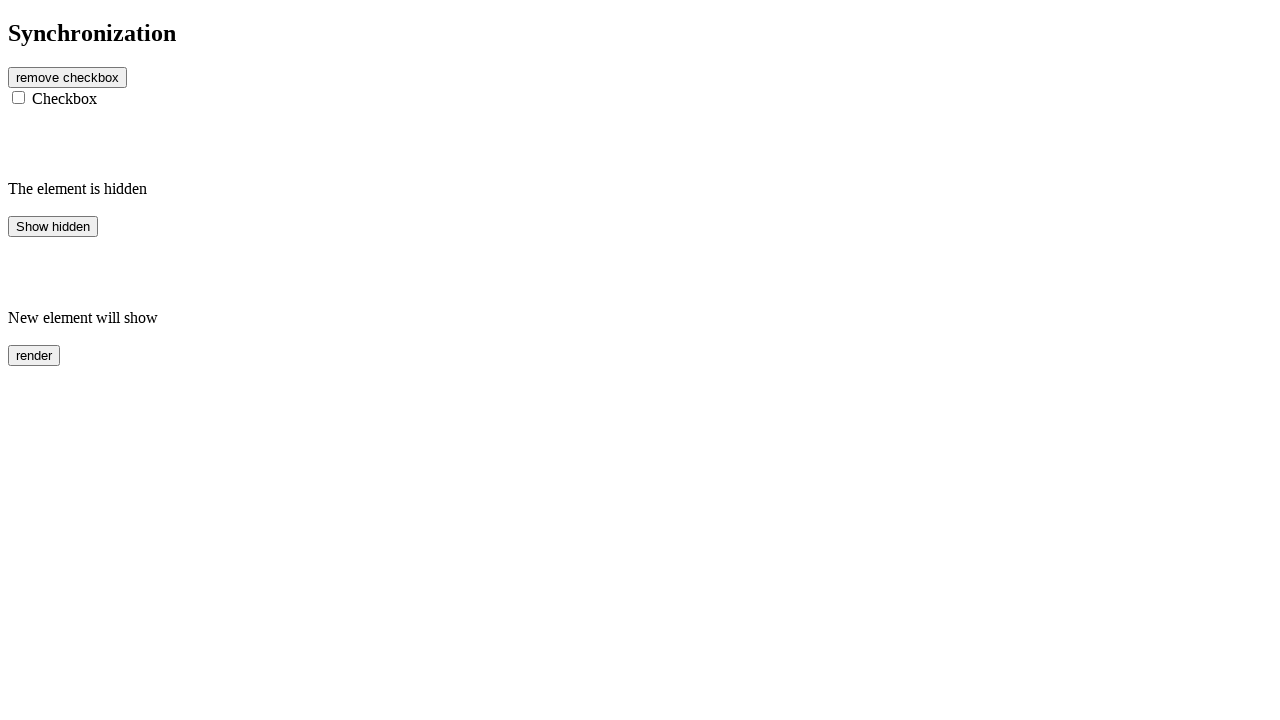

Clicked hidden button element at (53, 226) on #hidden
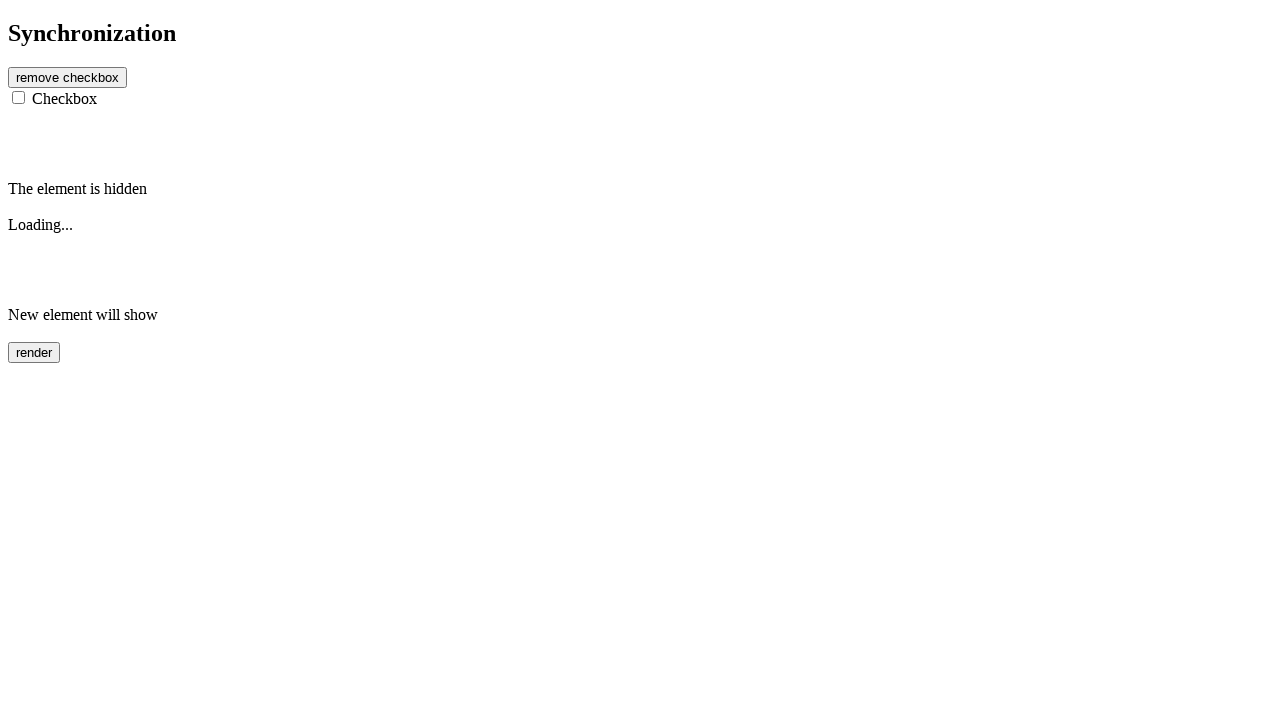

Element appeared and became visible after clicking hidden button
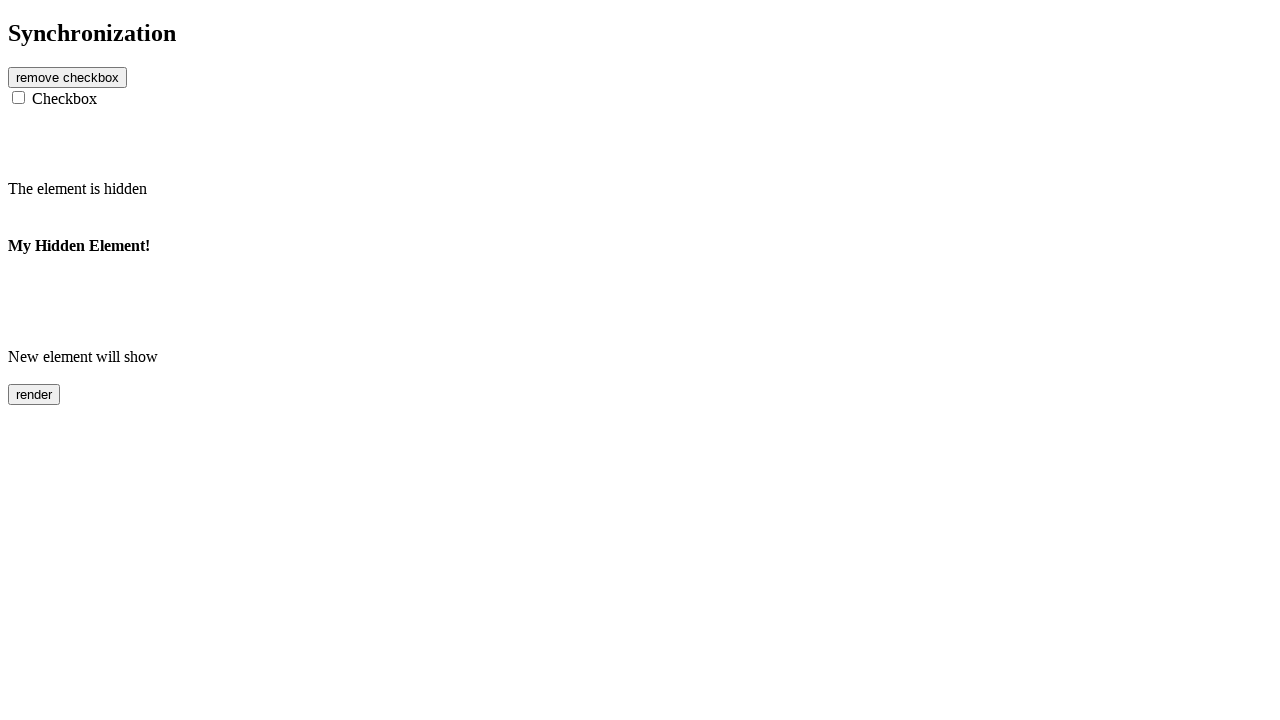

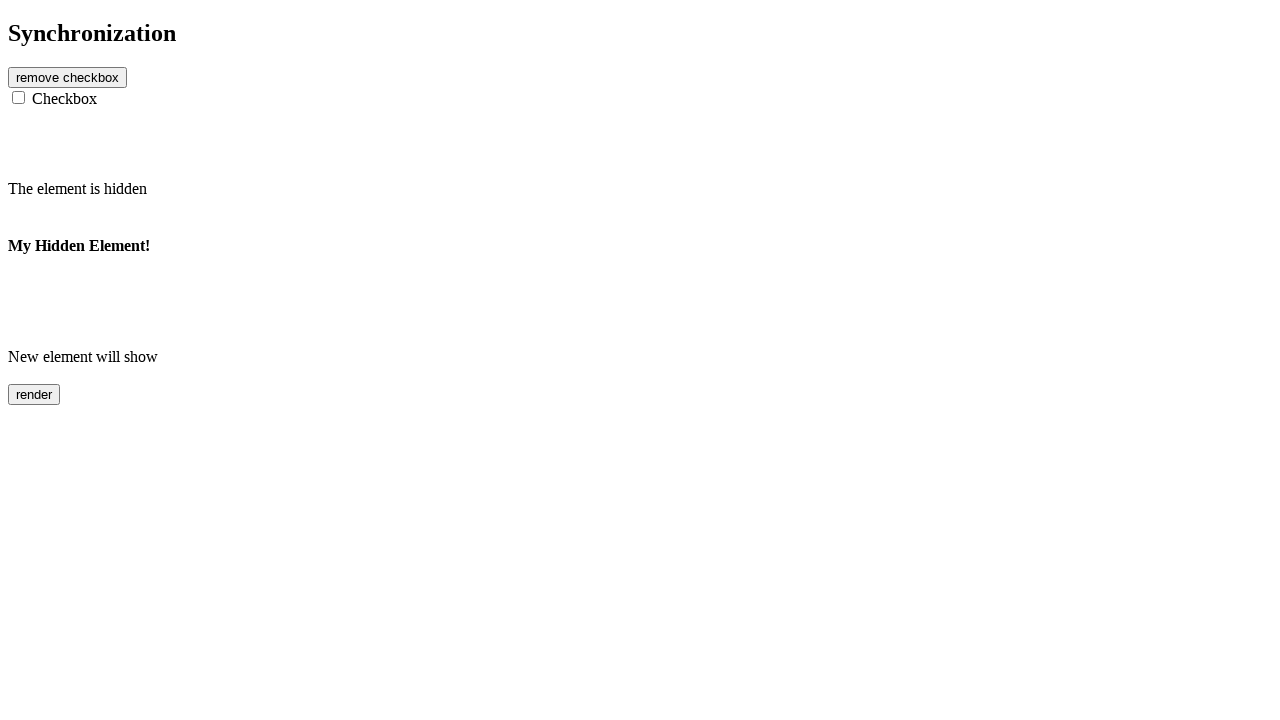